Tests blog specialization link in slider is clickable and navigates correctly

Starting URL: https://famcare.app

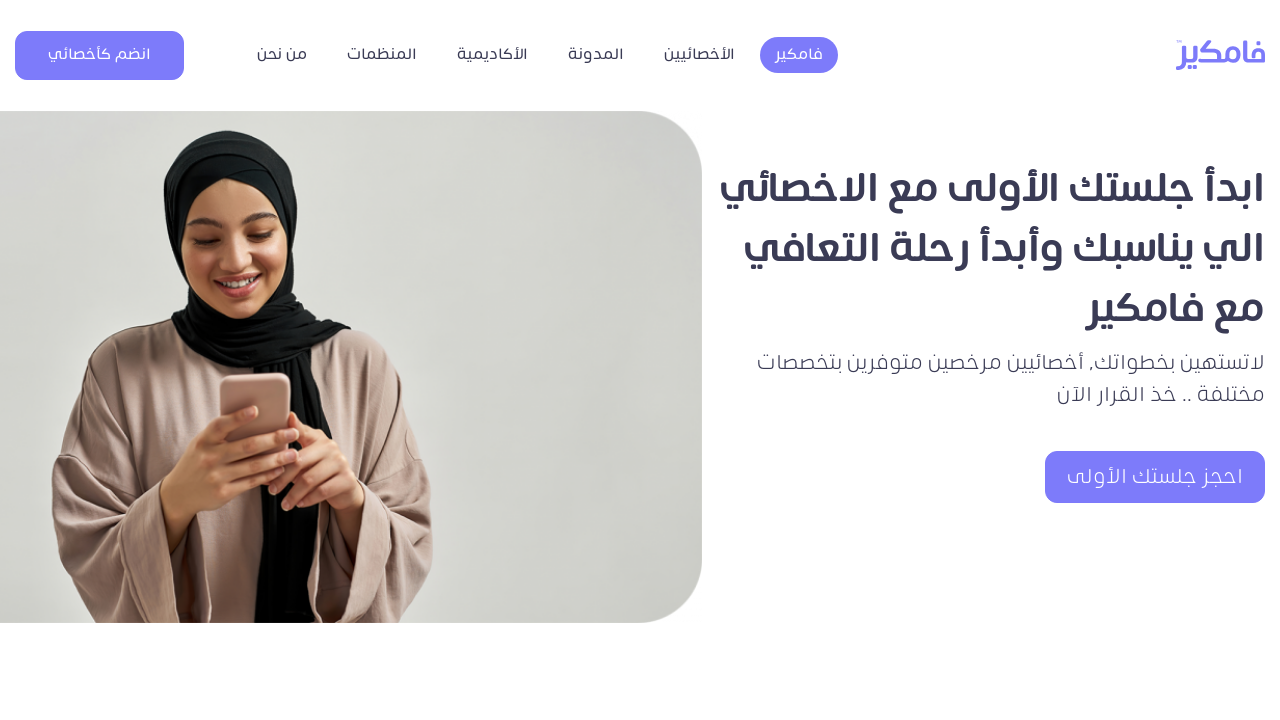

Clicked on blog navigation link at (596, 55) on xpath=//*[@title = 'المدونة']
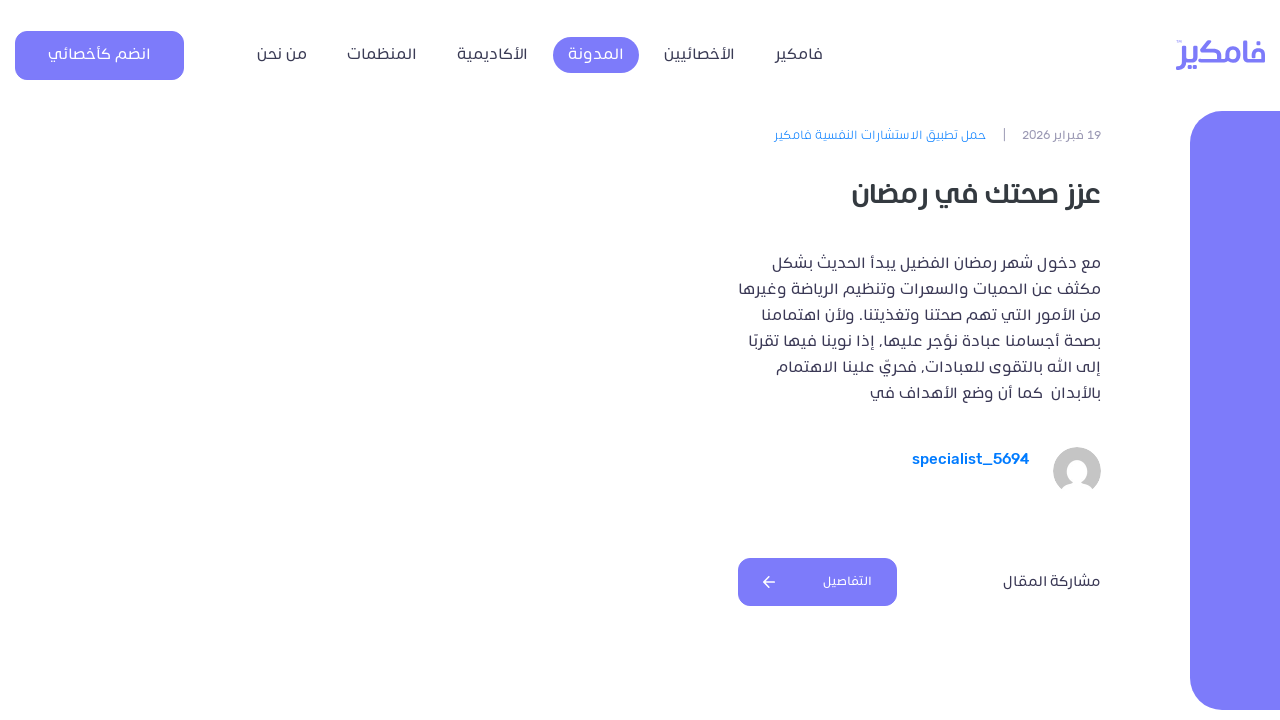

Clicked blog specialization link in slider at (880, 135) on xpath=/html/body/section[1]/div/div/div[2]/div/div[1]/div/div[1]/p[2]/a
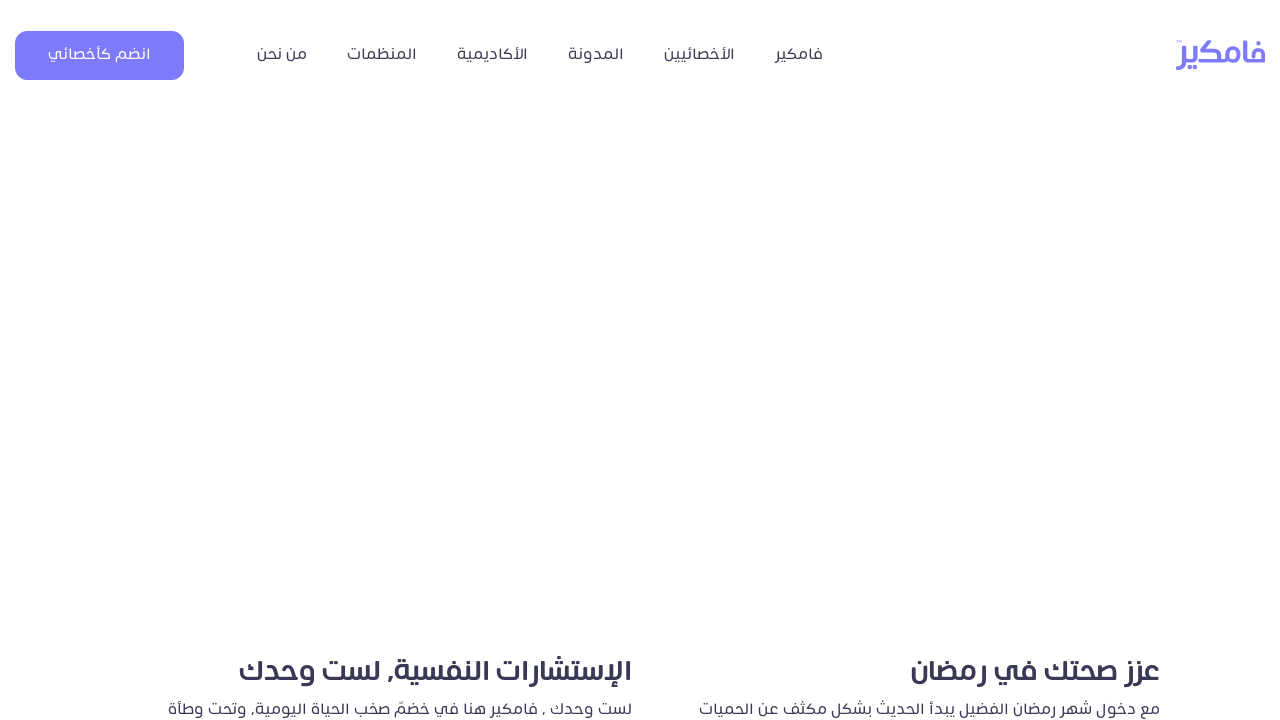

Navigation completed and blog specialization page loaded
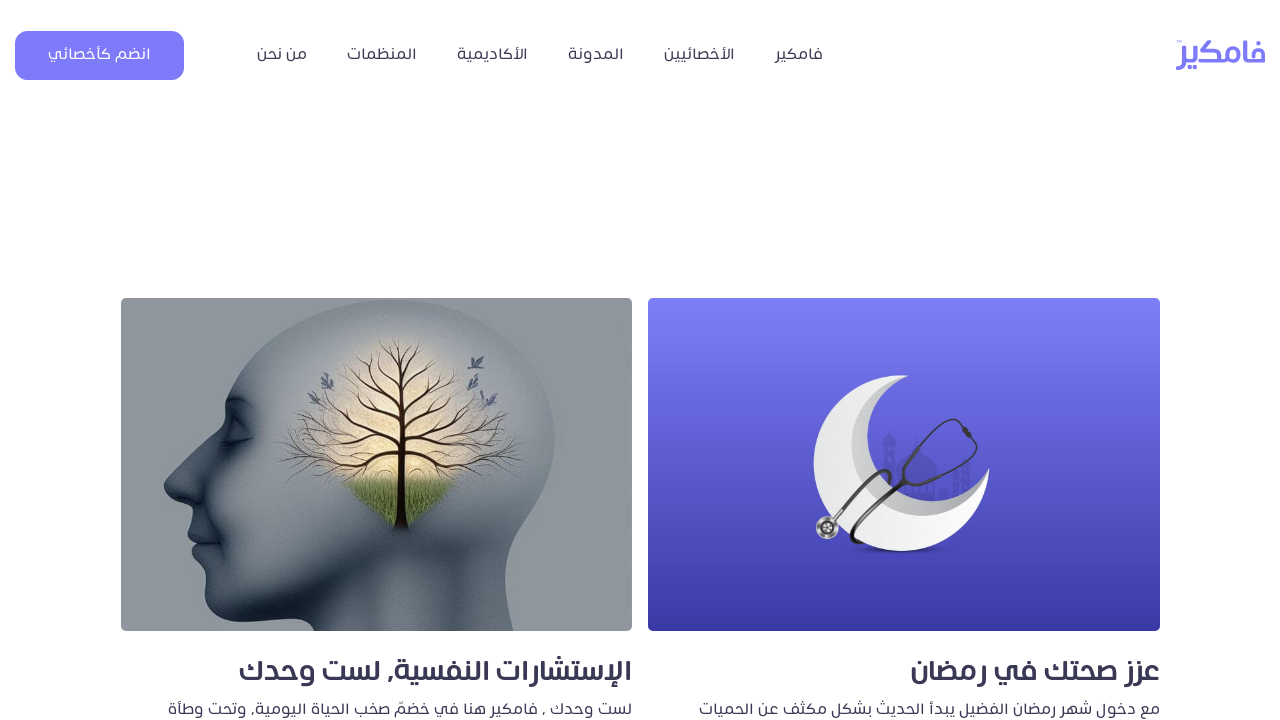

Navigated back to previous page
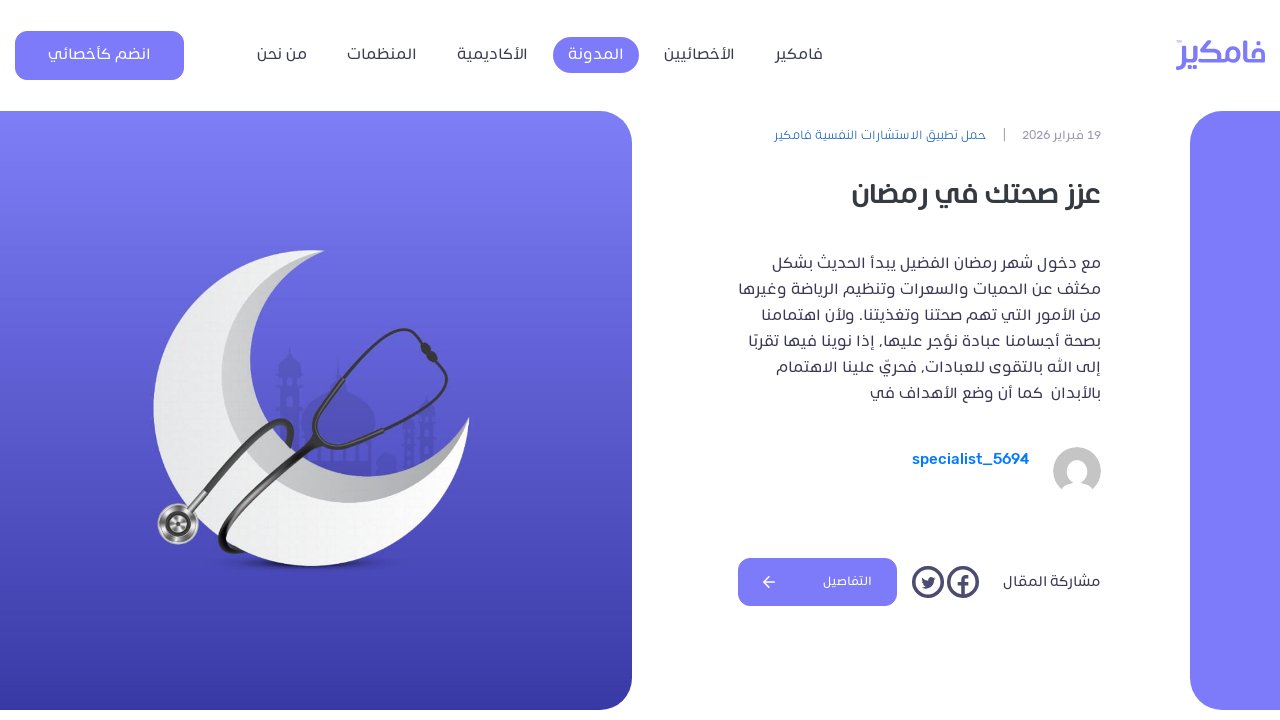

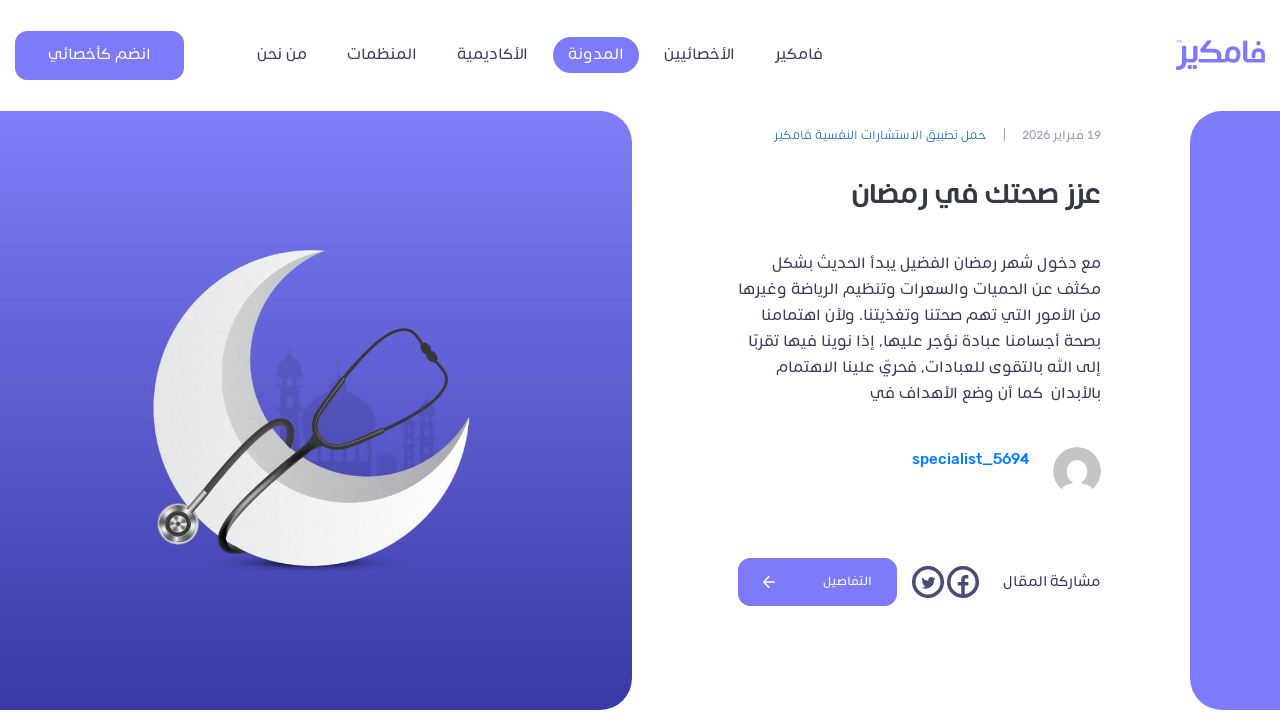